Tests that submitting login form with only username filled shows the error message "Epic sadface: Password is required"

Starting URL: https://www.saucedemo.com/

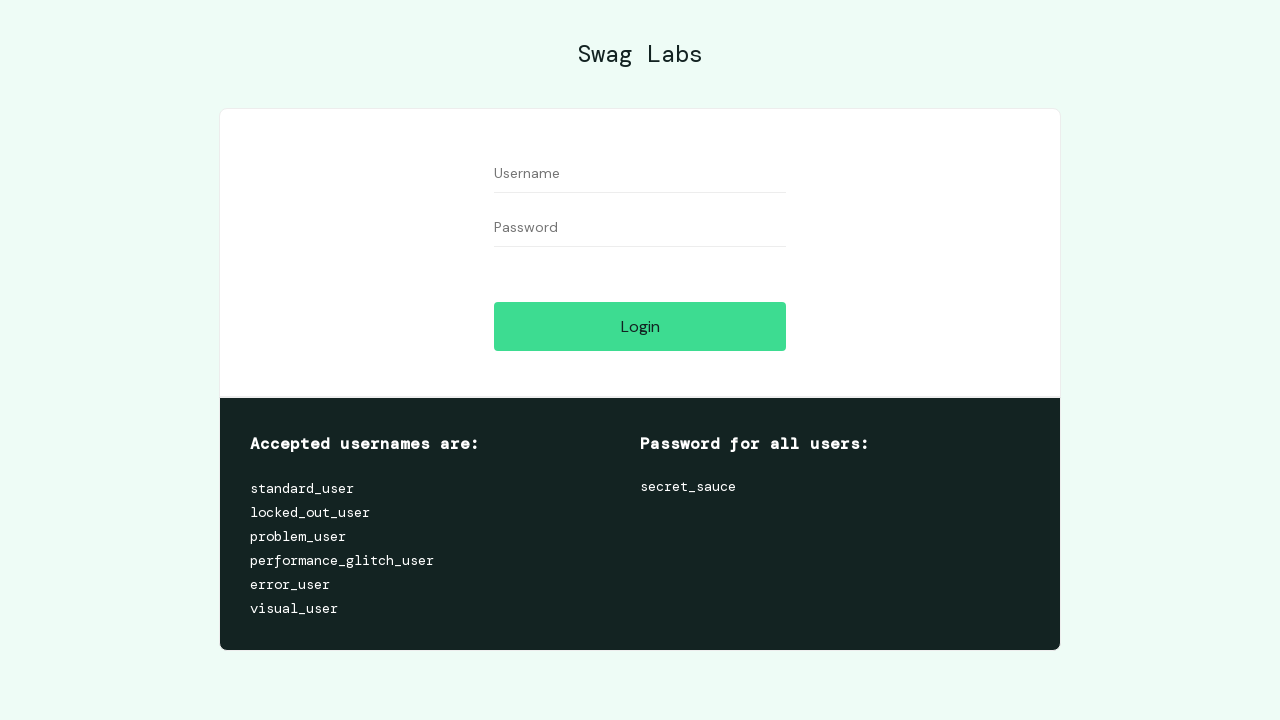

Filled username field with 'standard_user' on #user-name
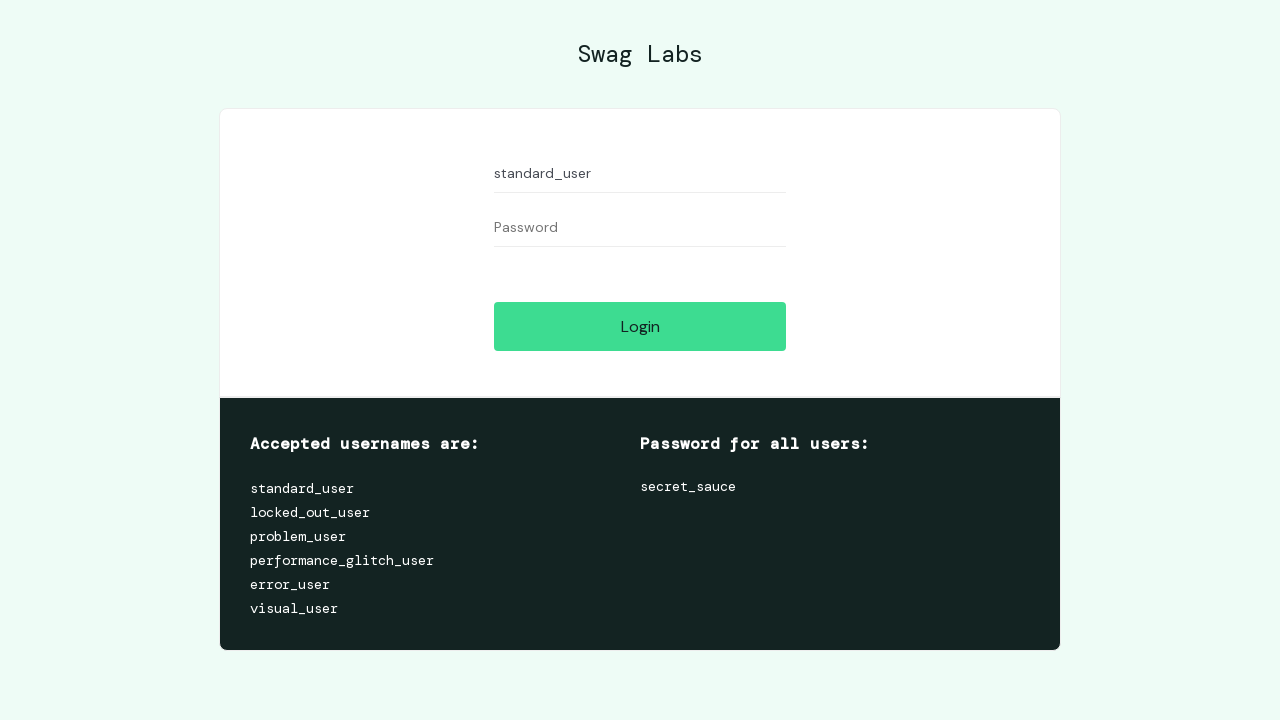

Clicked login button without entering password at (640, 326) on #login-button
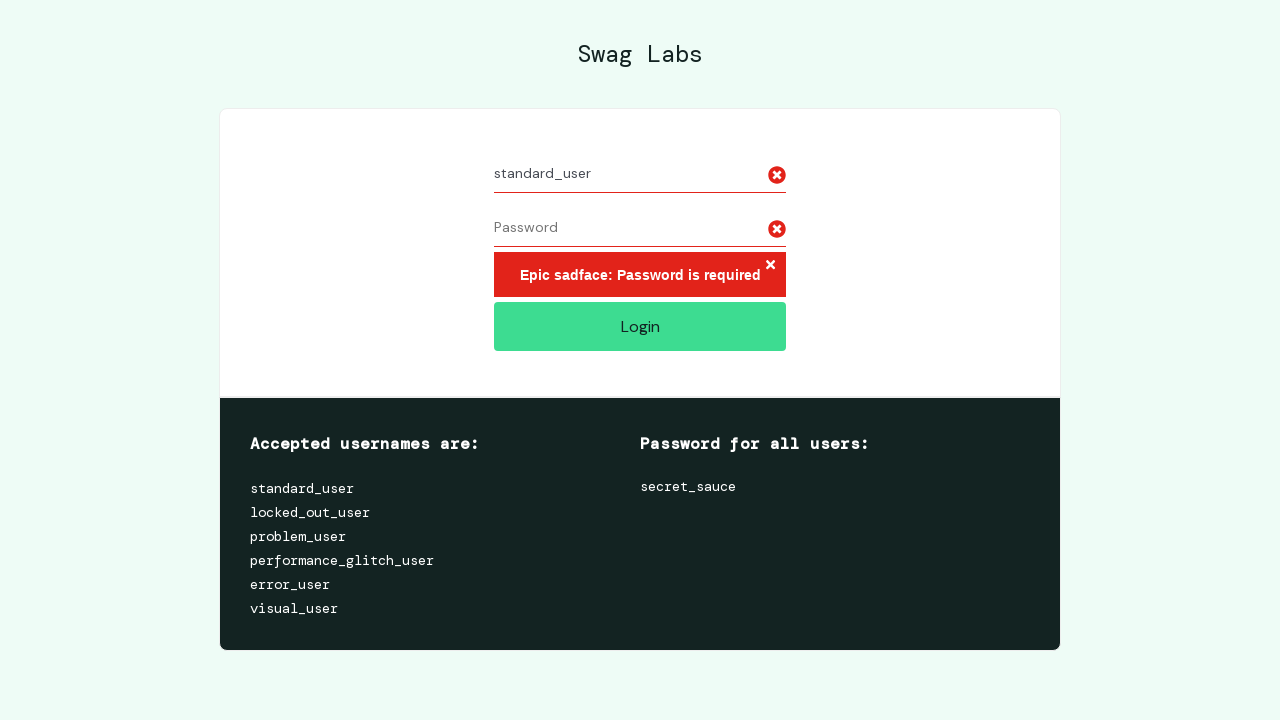

Error message container appeared on page
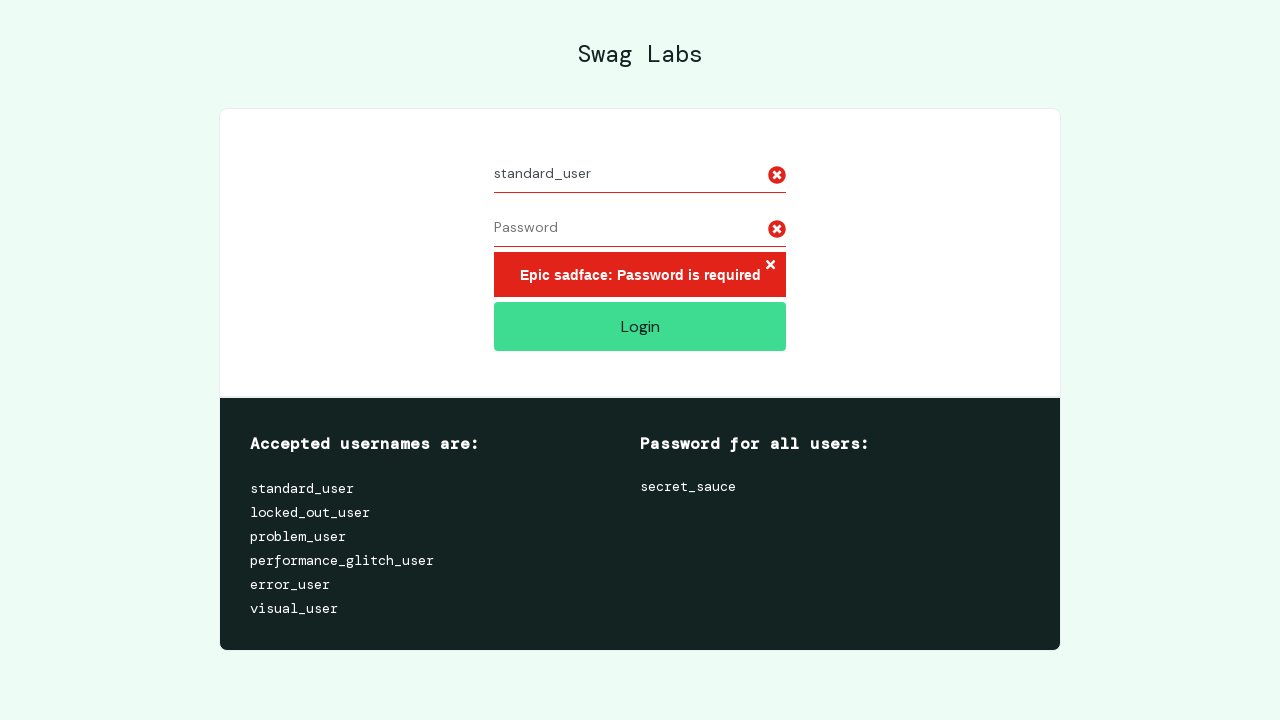

Verified error message displays 'Epic sadface: Password is required'
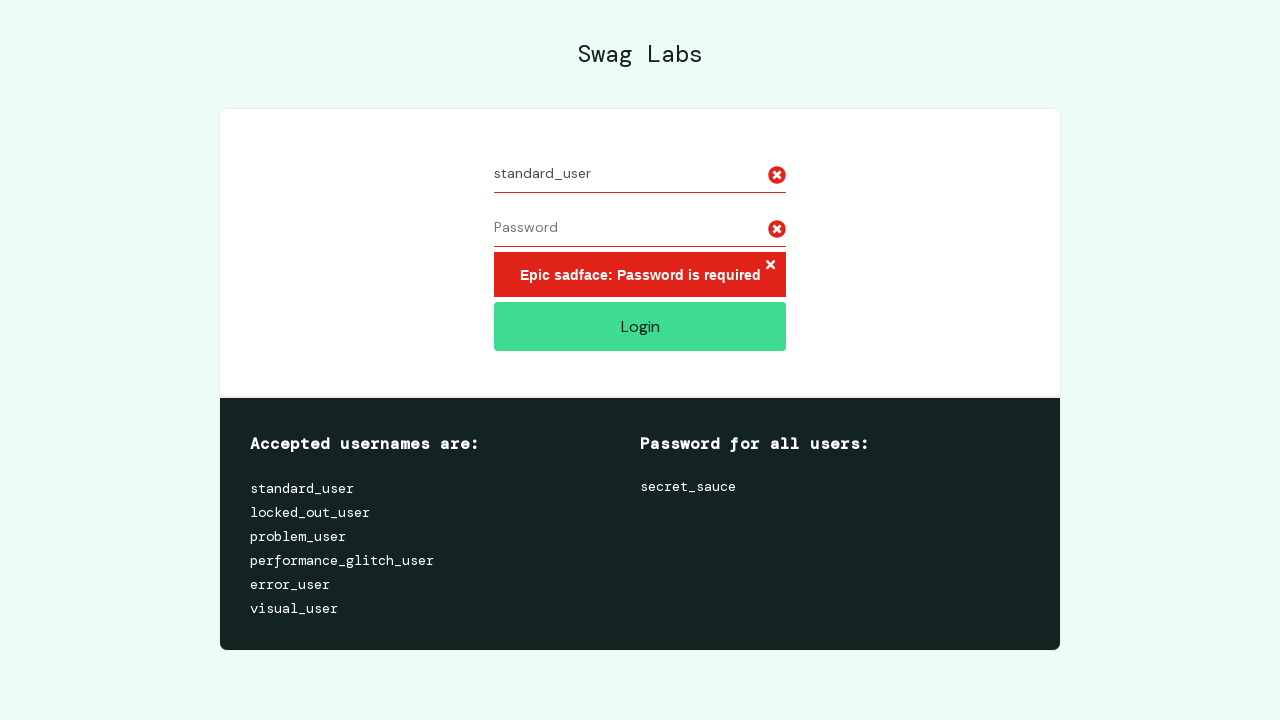

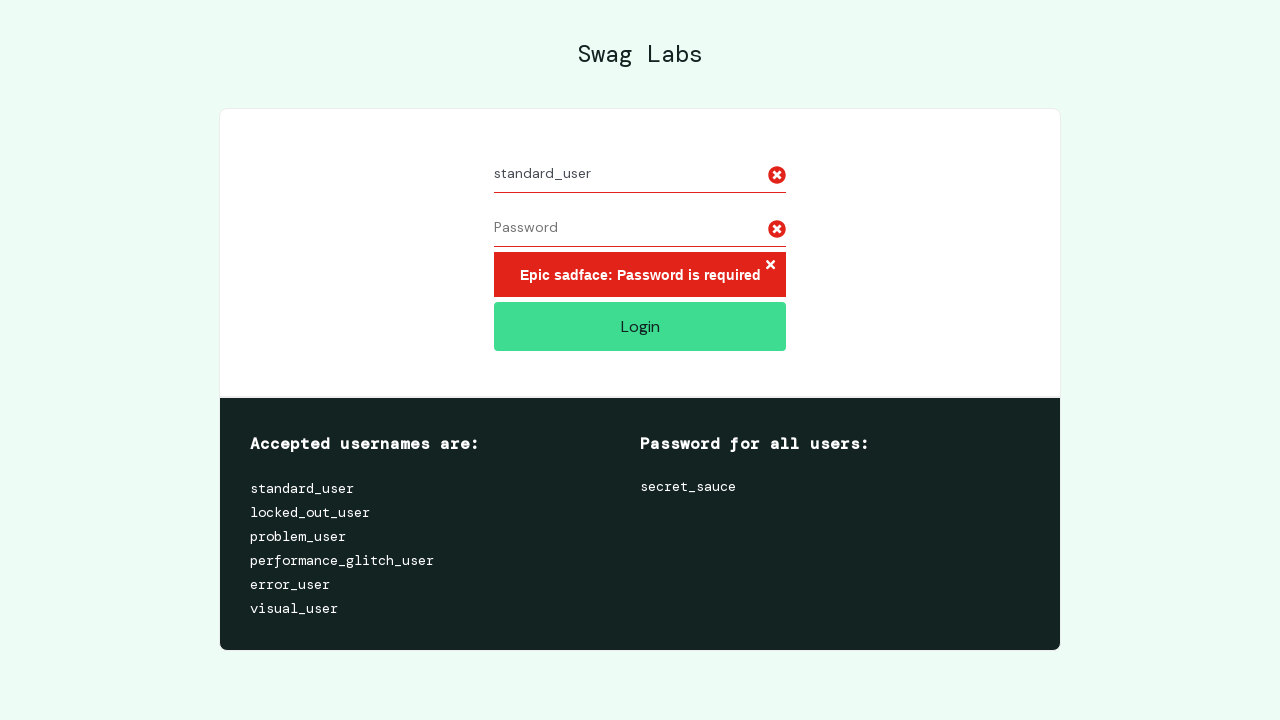